Navigates to Action Network odds page and waits for game information elements to load, verifying that sports odds content is displayed.

Starting URL: https://www.actionnetwork.com/odds

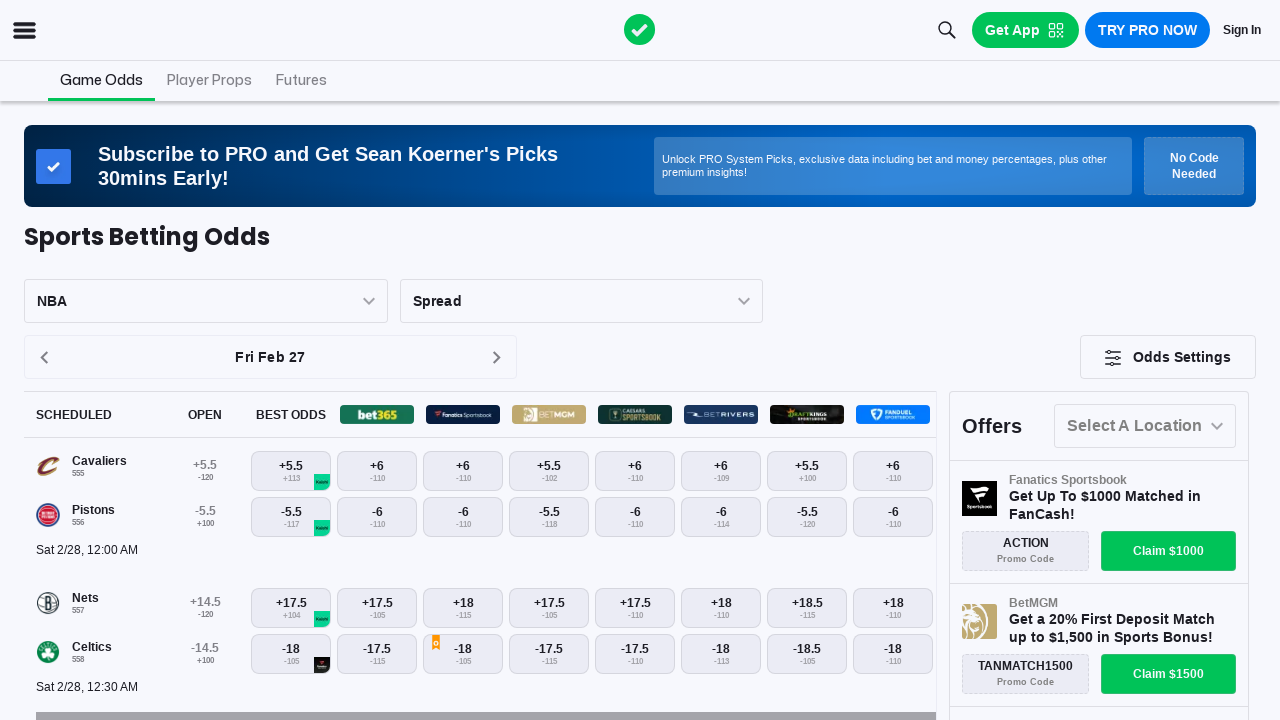

Navigated to Action Network odds page
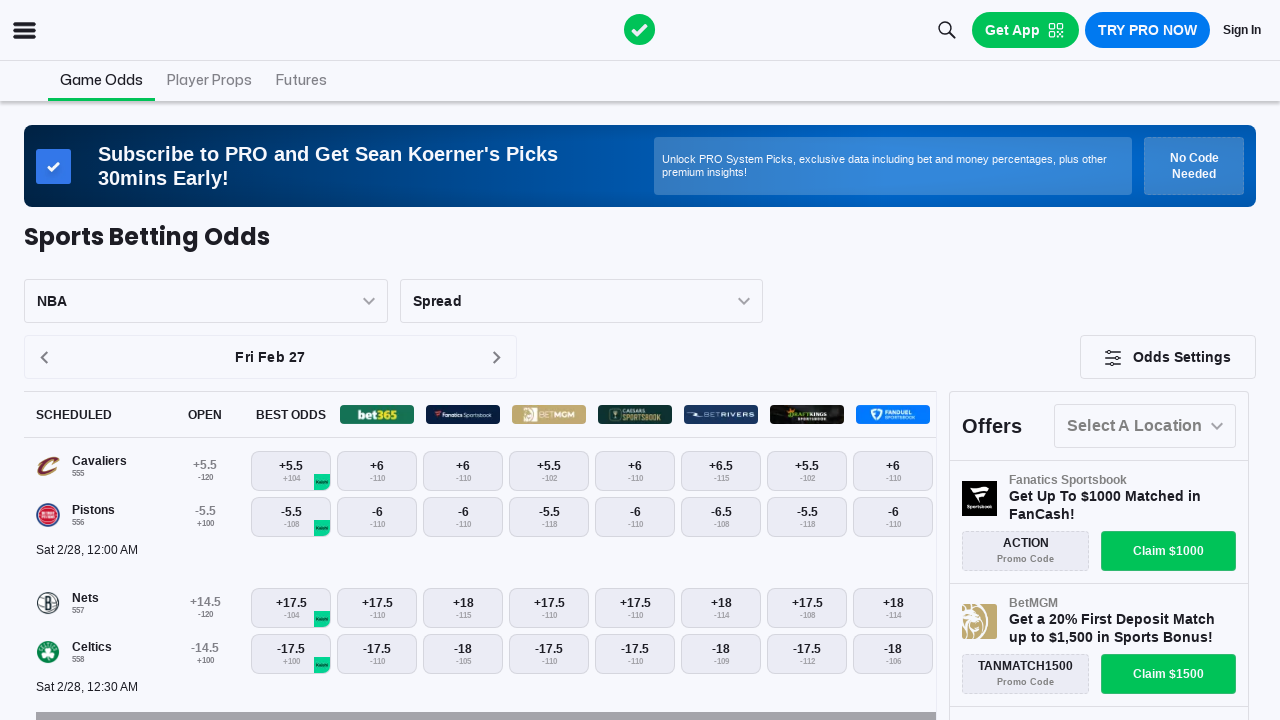

Game information elements loaded successfully
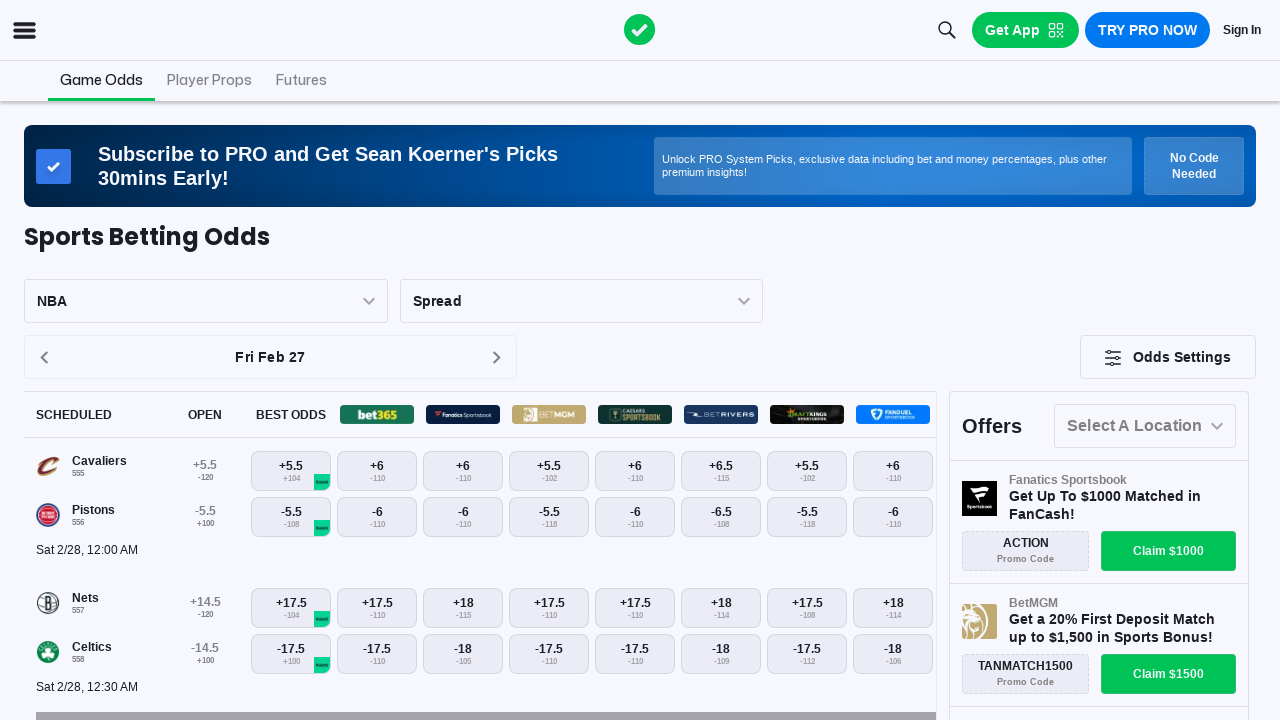

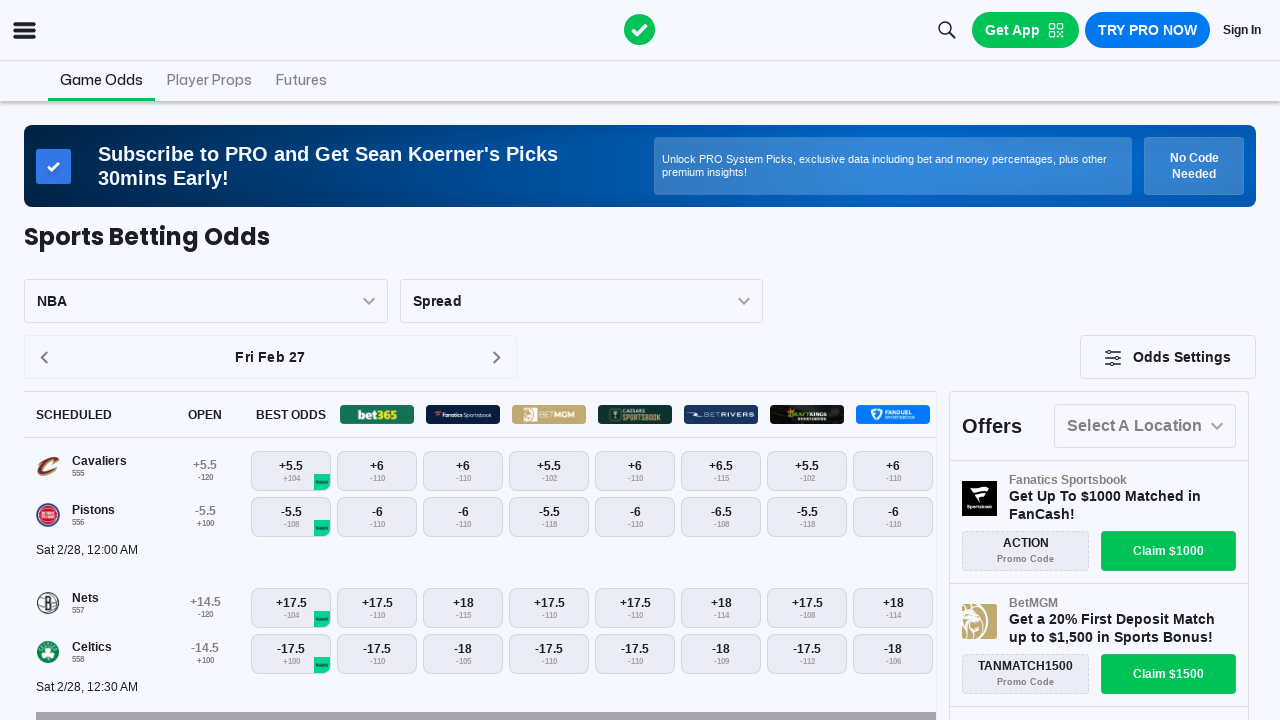